Tests the download functionality for the tenth problem set solution (Total Synthesis of Ineleganolide) by clicking the download button

Starting URL: http://synthesis-workshop.com.s3-website-us-east-1.amazonaws.com/problem-sets

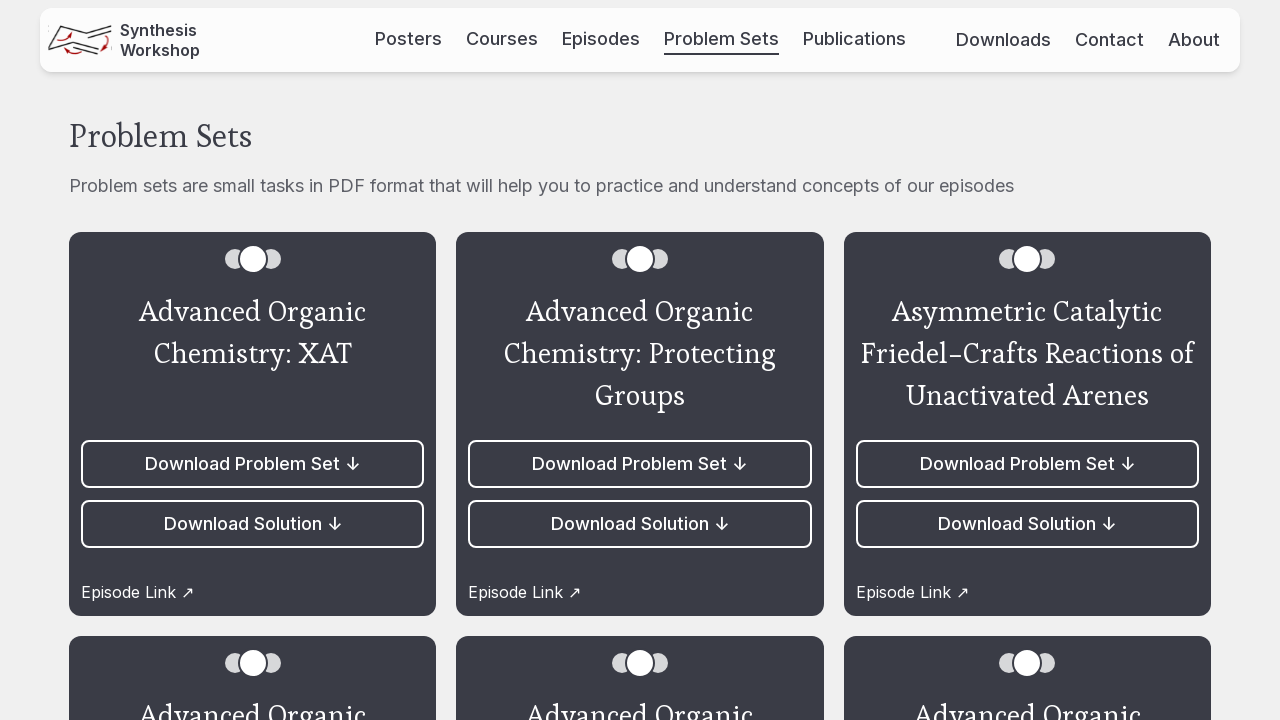

Clicked download button for Total Synthesis of (+)-Ineleganolide solution at (253, 360) on article:nth-of-type(10) > .flex.flex-col.gap-3 > a:nth-of-type(2)
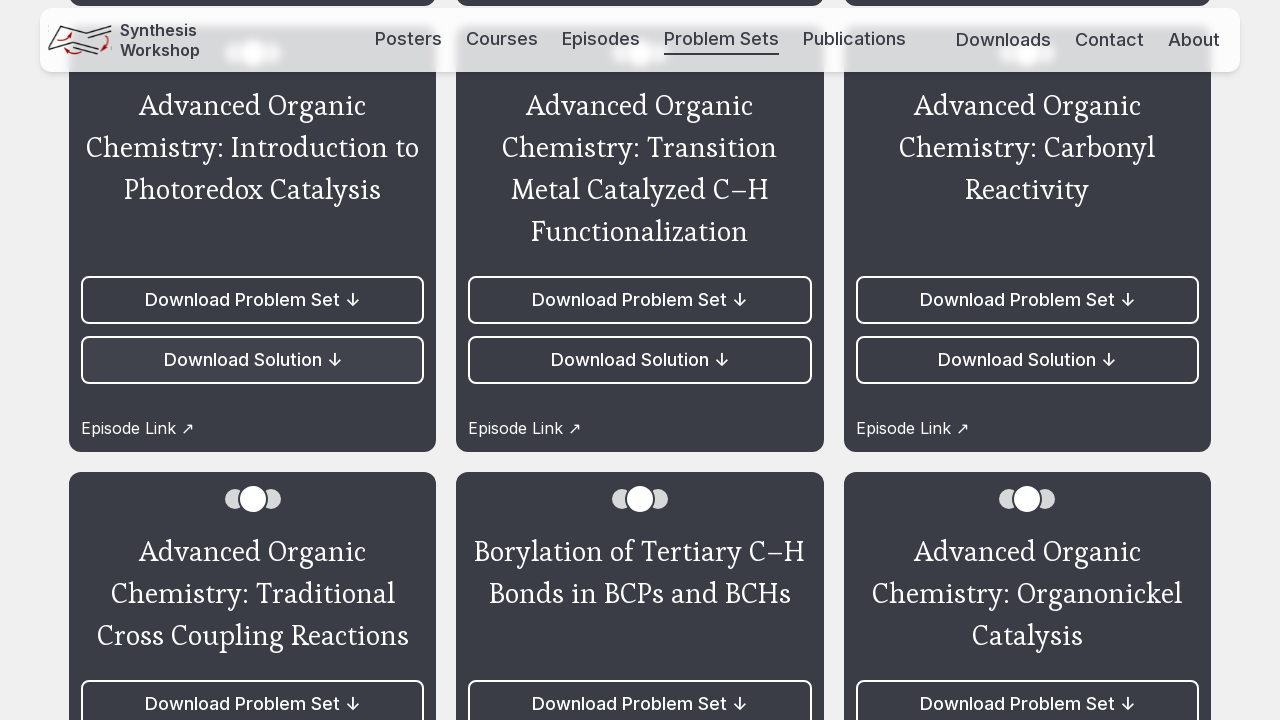

Download file received and stored
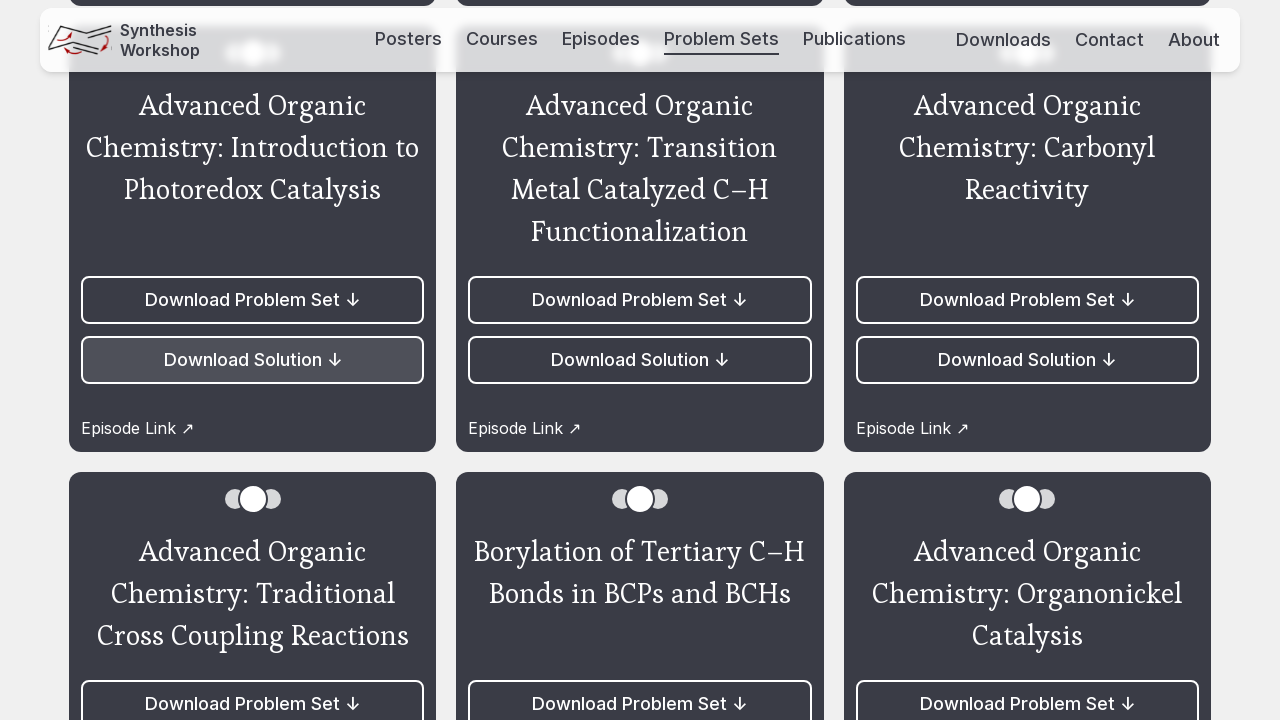

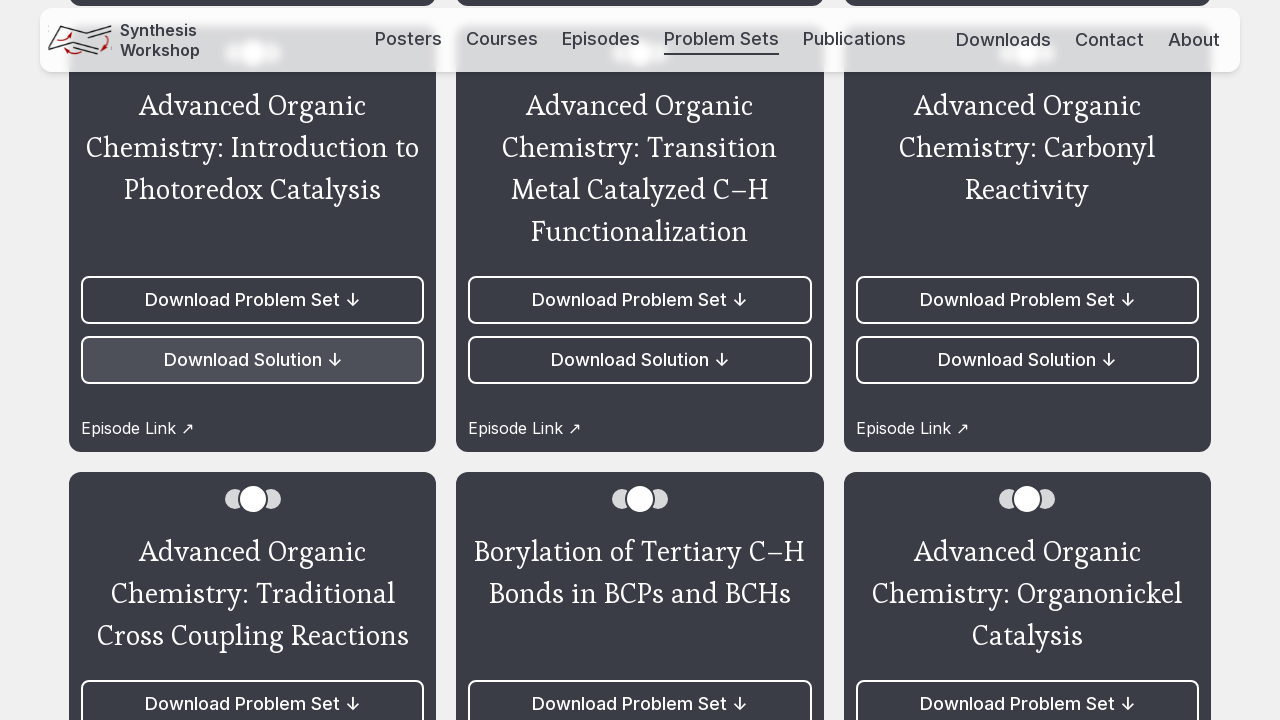